Tests that the text input field is cleared after adding a todo item

Starting URL: https://demo.playwright.dev/todomvc

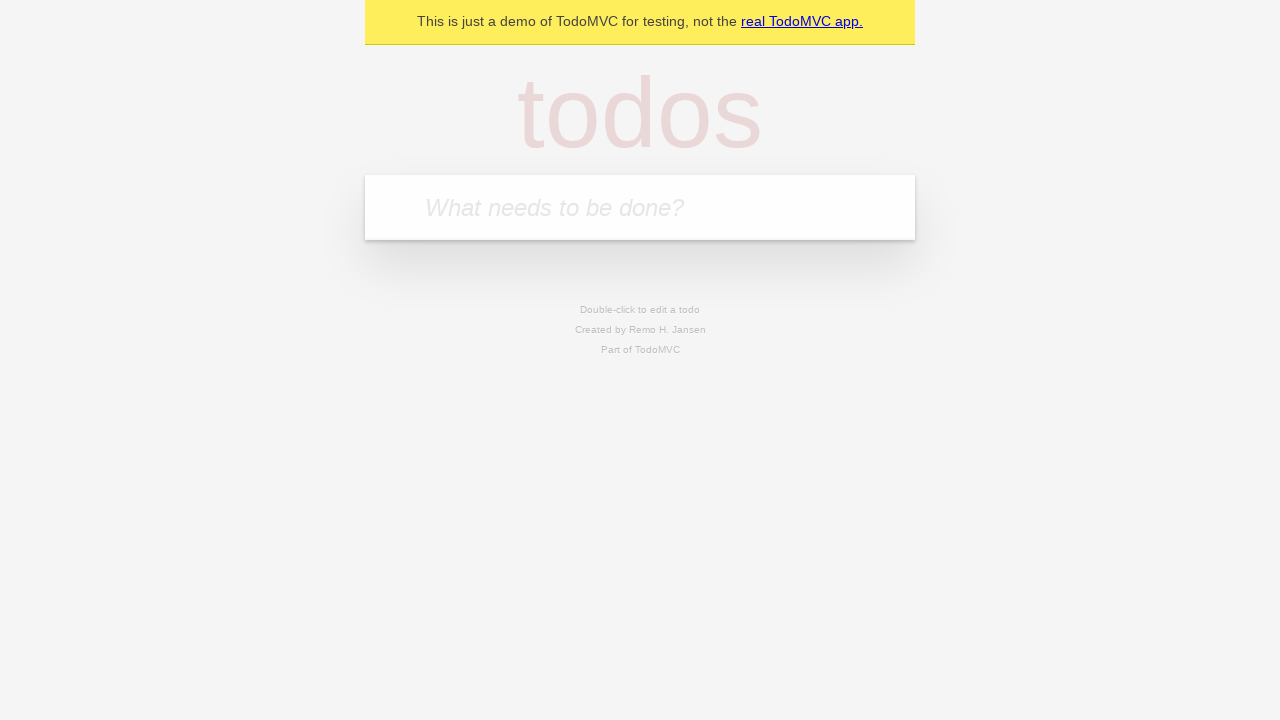

Located the todo input field with placeholder 'What needs to be done?'
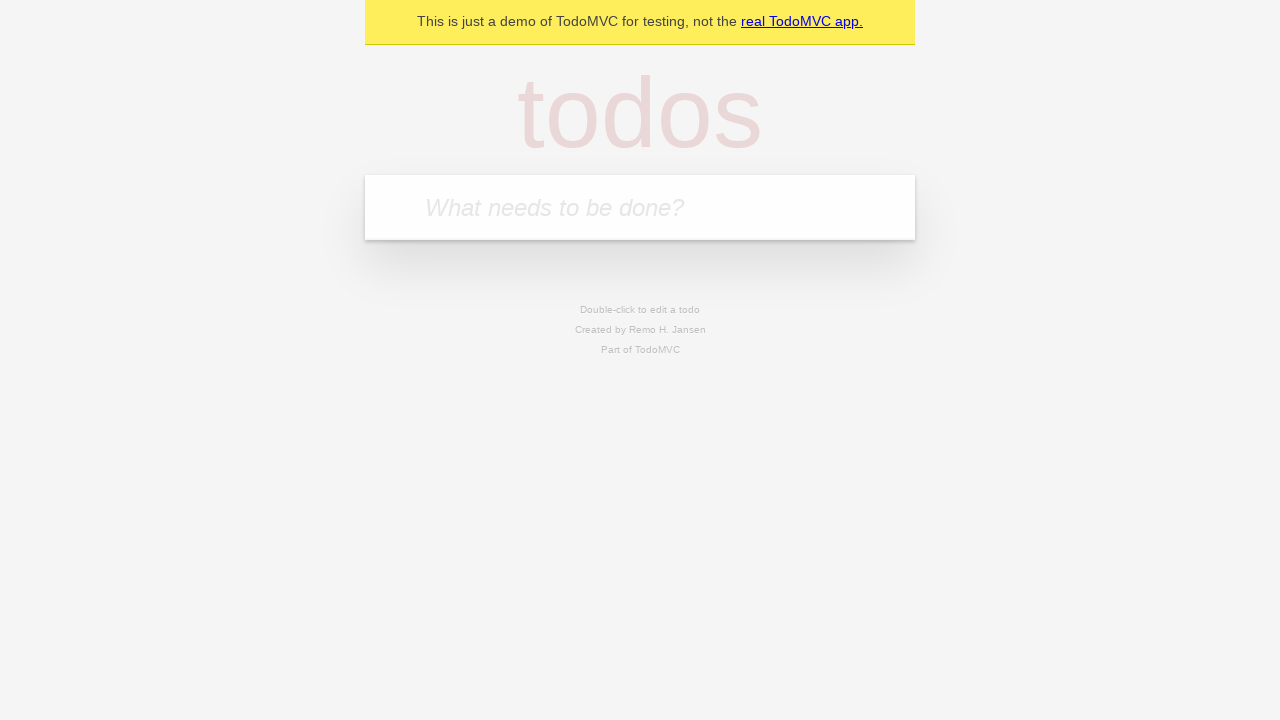

Filled todo input field with 'buy some cheese' on internal:attr=[placeholder="What needs to be done?"i]
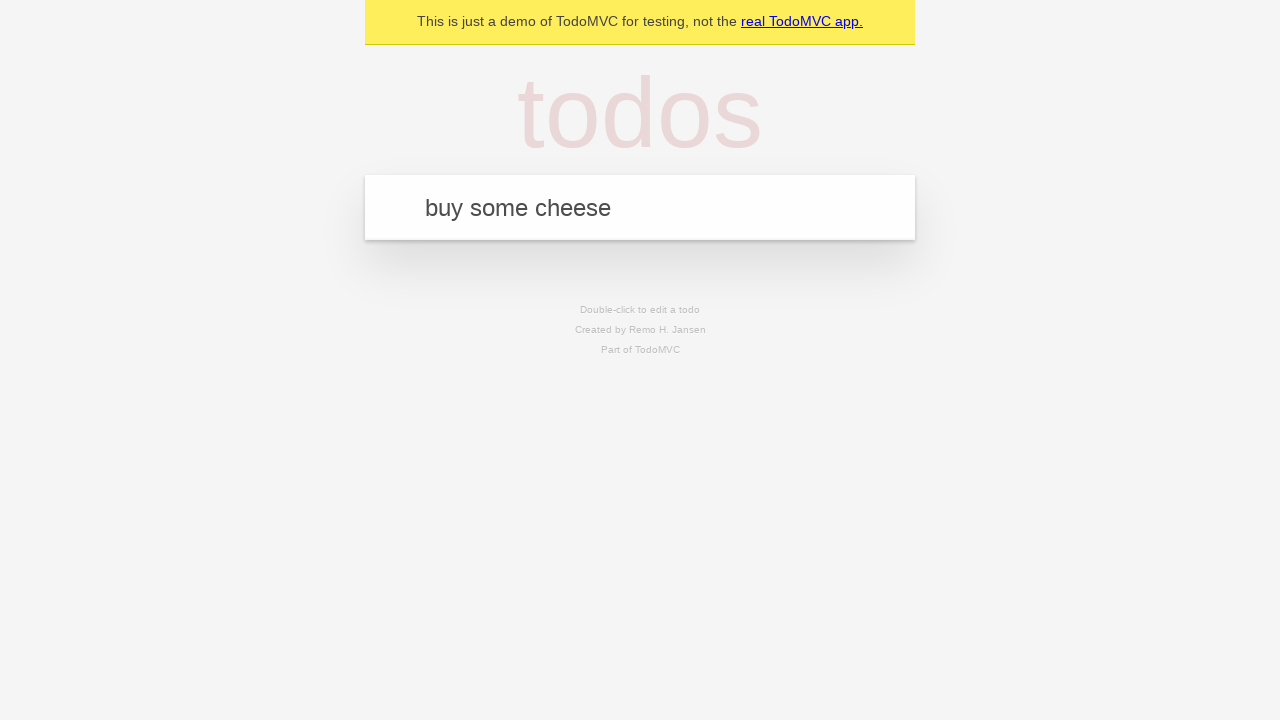

Pressed Enter to submit the todo item on internal:attr=[placeholder="What needs to be done?"i]
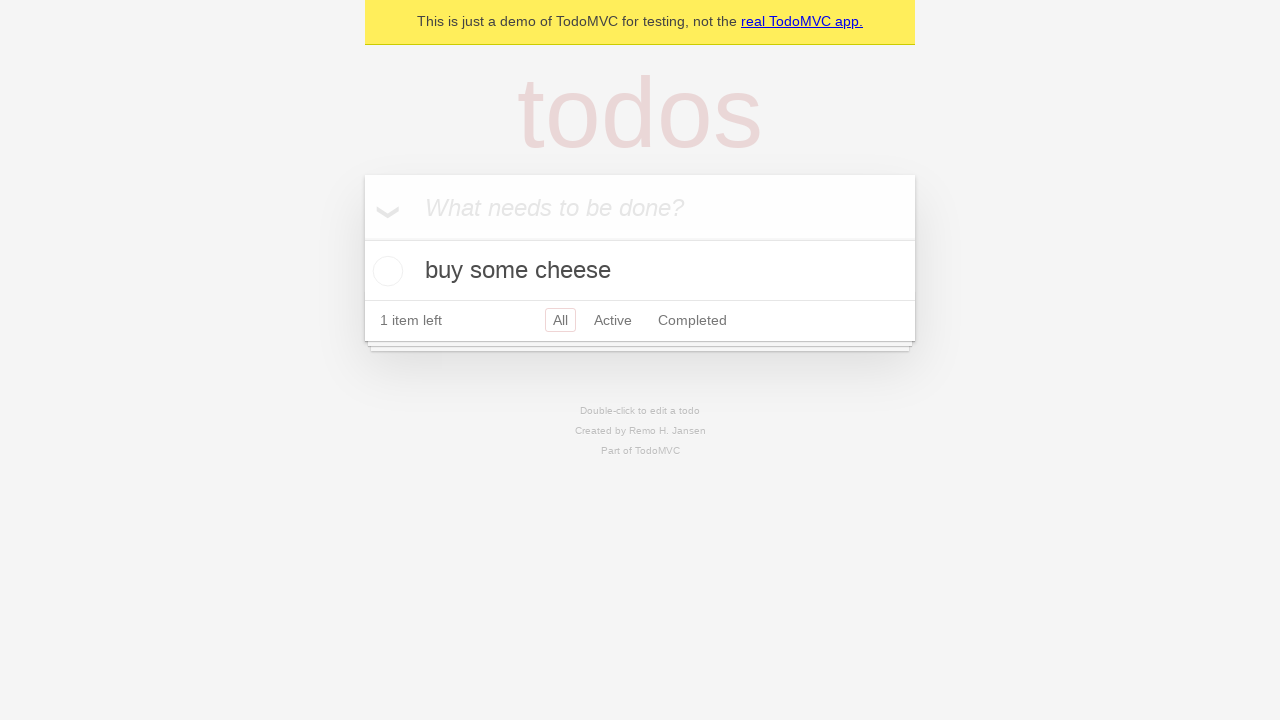

Verified that the text input field was cleared after adding the item
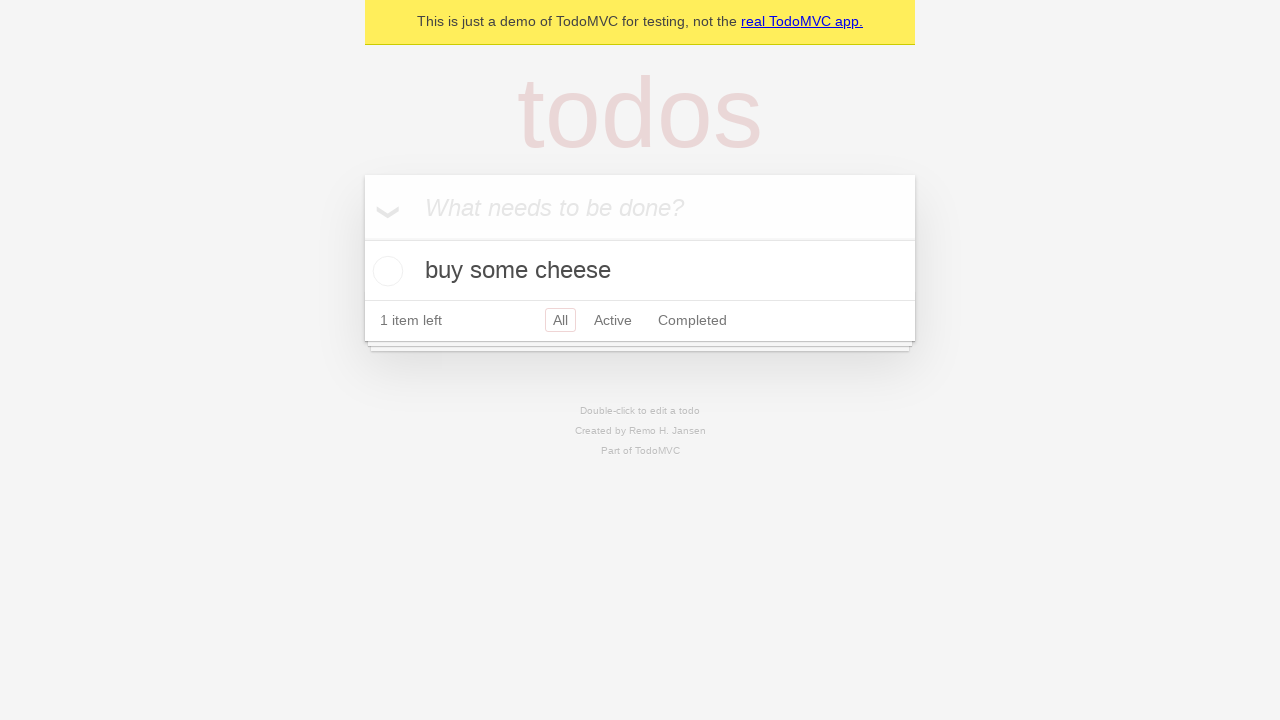

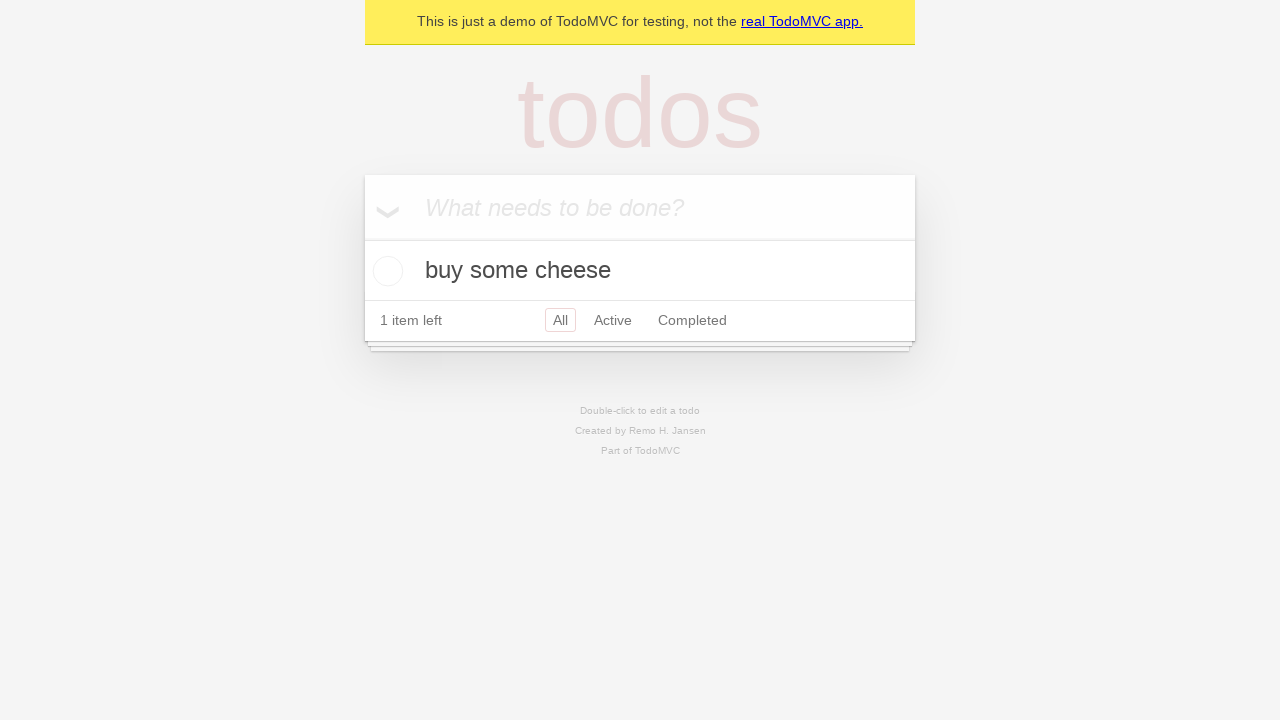